Tests a slow calculator web application by setting a delay, performing addition (7+8), and verifying the result equals 15

Starting URL: https://bonigarcia.dev/selenium-webdriver-java/slow-calculator.html

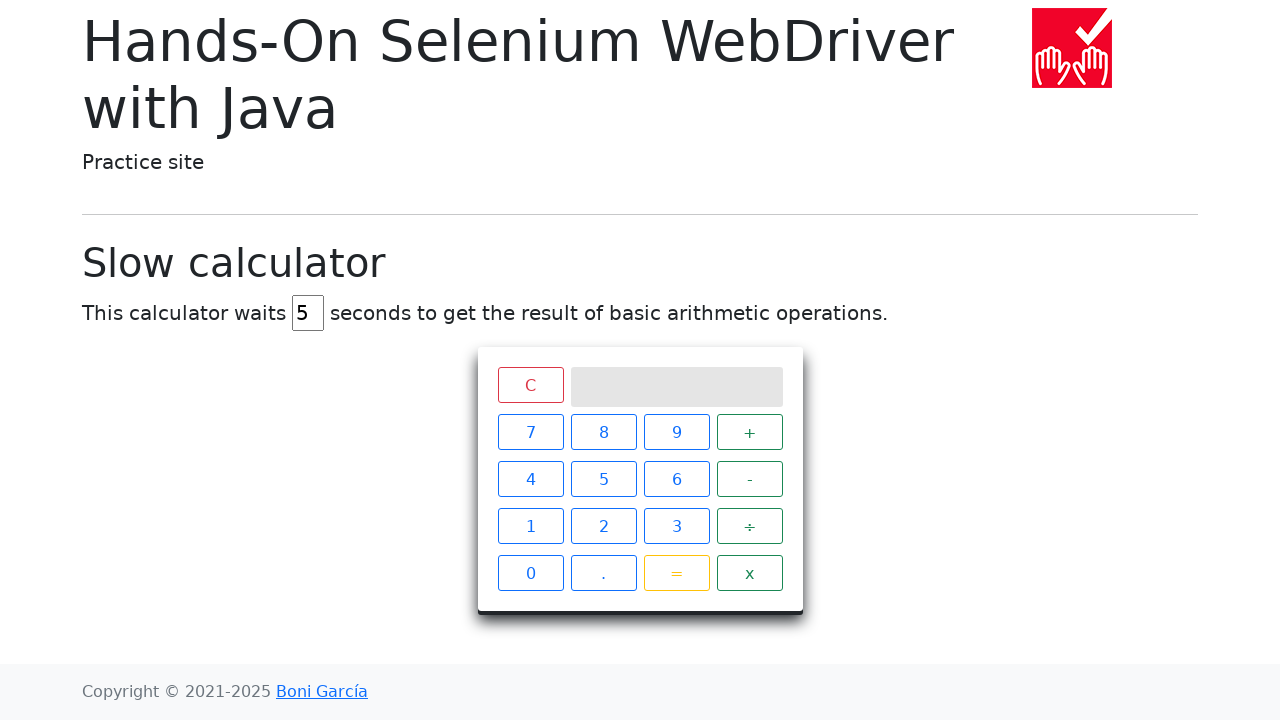

Navigated to slow calculator web application
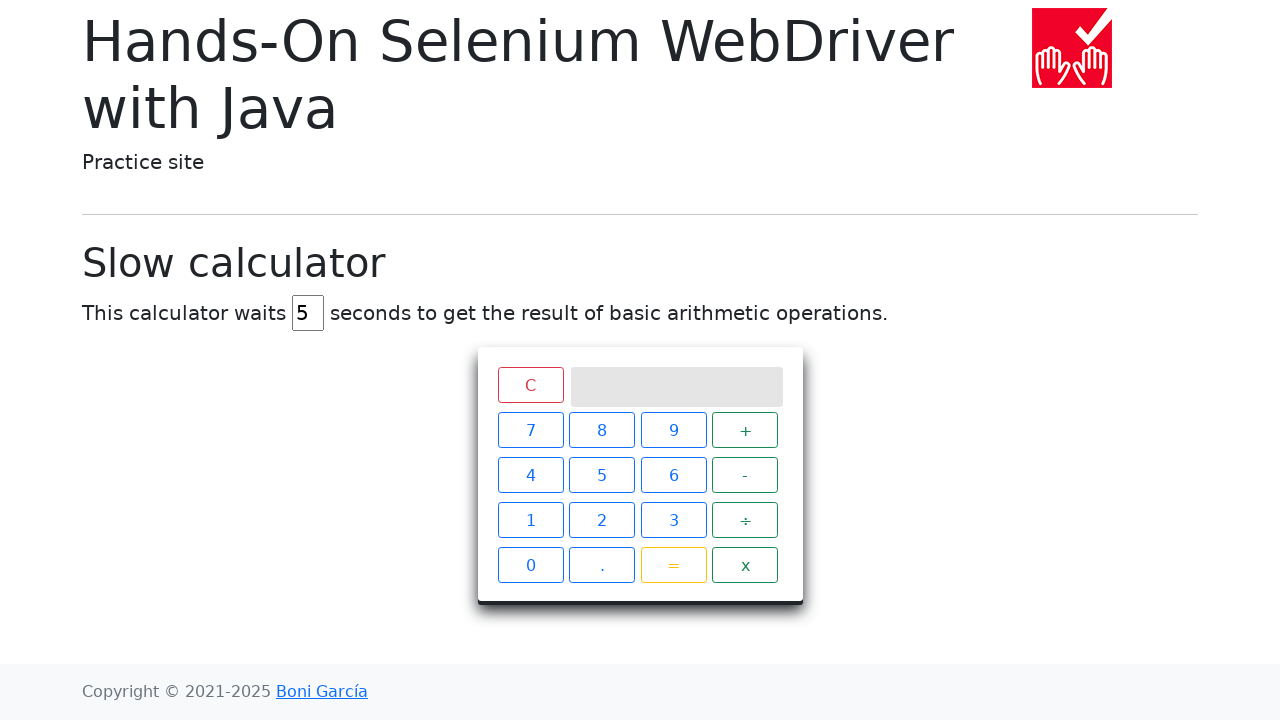

Cleared delay input field on #delay
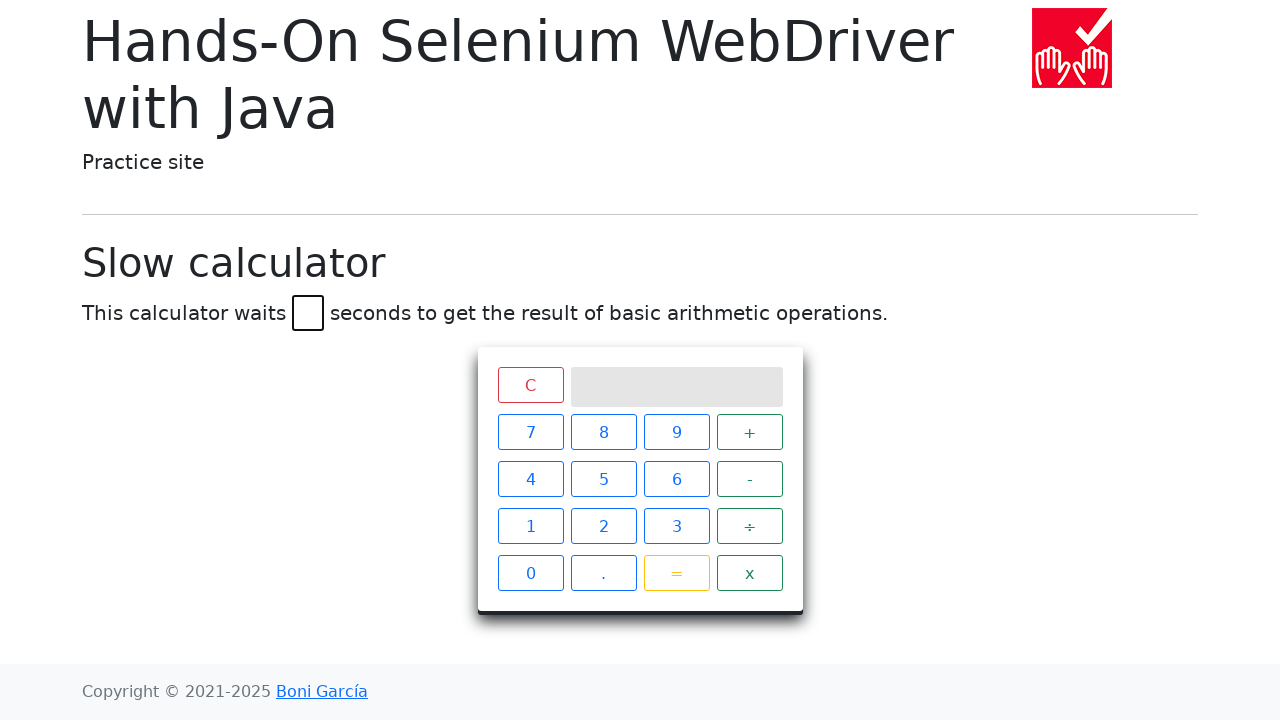

Set delay value to 45 milliseconds on #delay
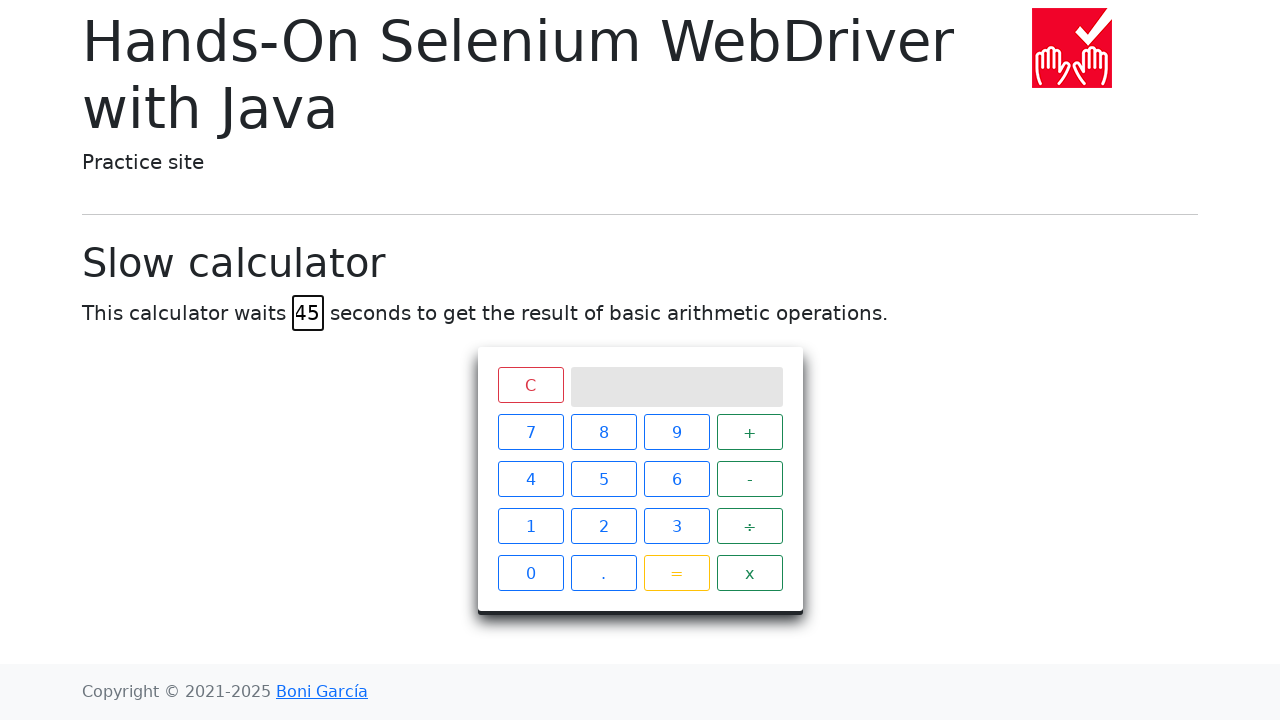

Clicked number 7 on calculator at (530, 432) on xpath=//span[text() = "7"]
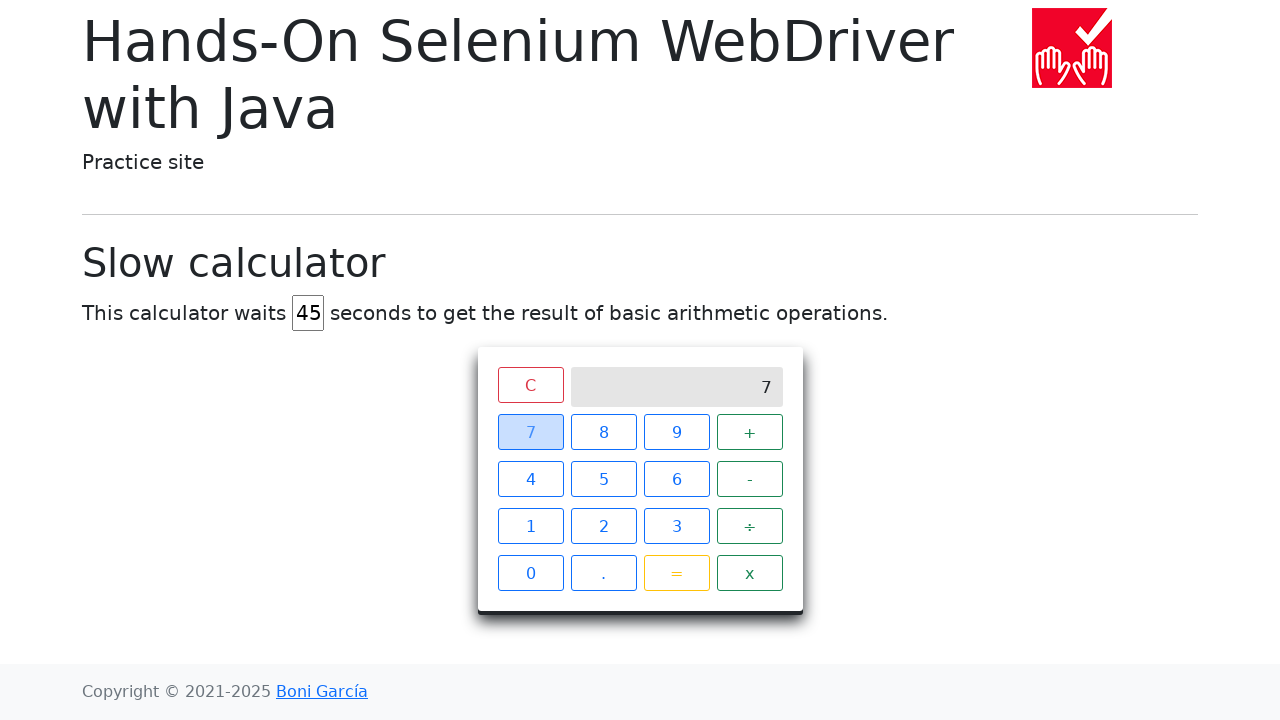

Clicked plus operator on calculator at (750, 432) on xpath=//span[text() = "+"]
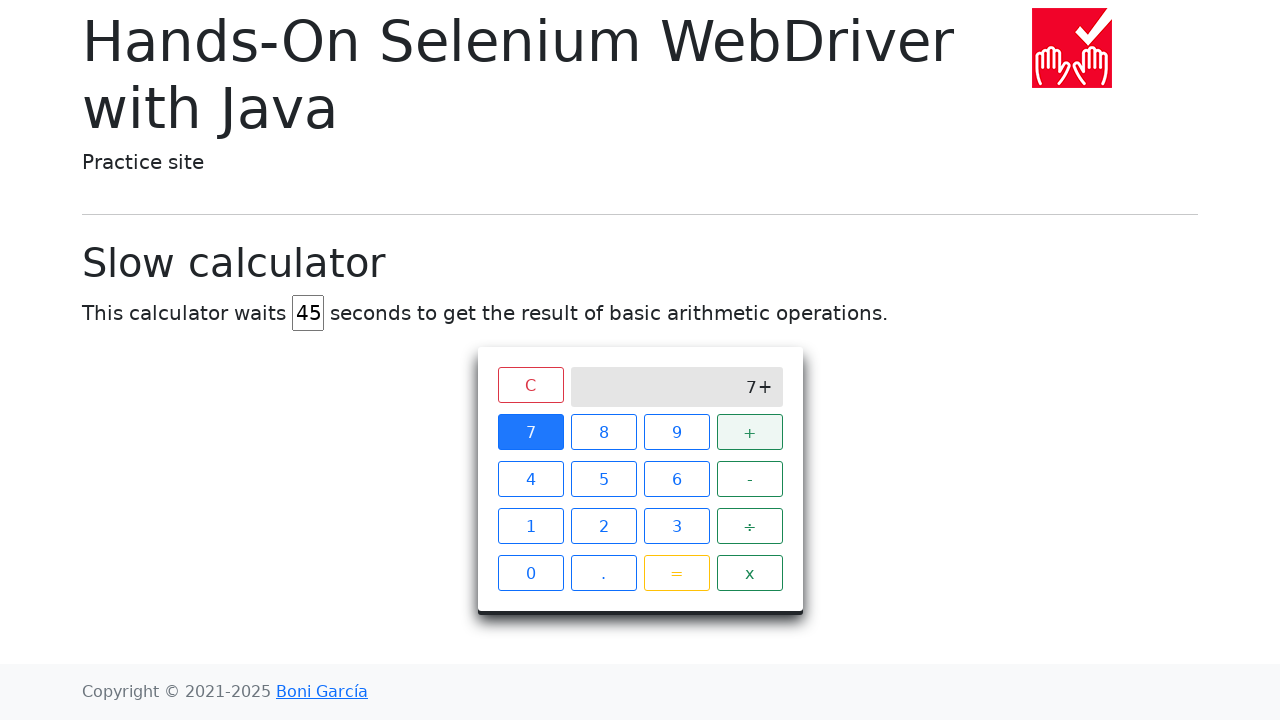

Clicked number 8 on calculator at (604, 432) on xpath=//span[text() = "8"]
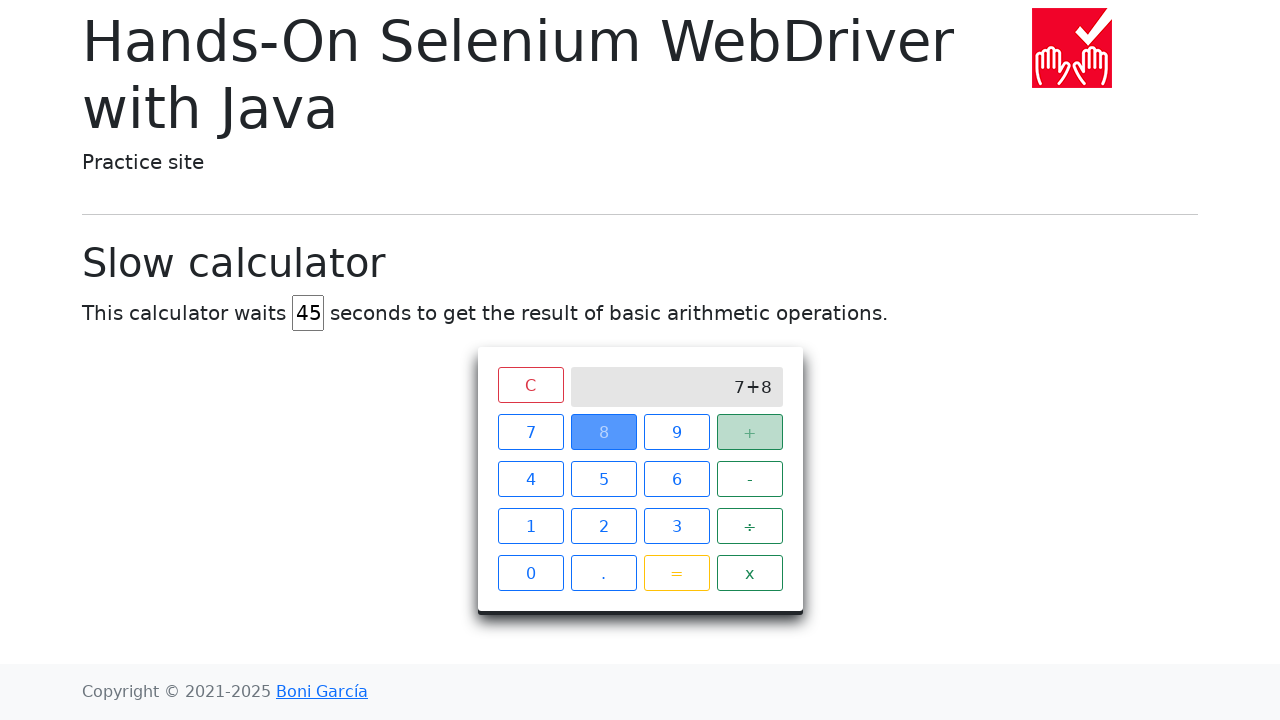

Clicked equals button to perform addition at (676, 573) on xpath=//span[text() = "="]
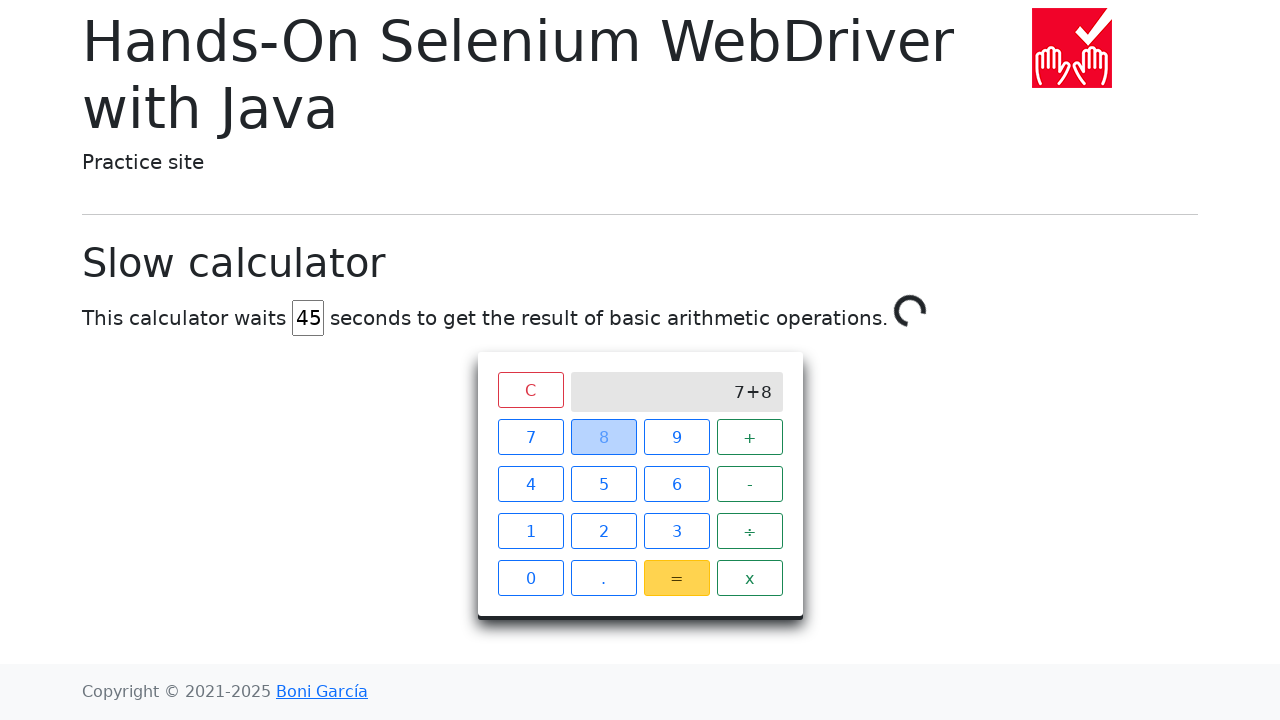

Waited for calculation result to appear (45ms delay)
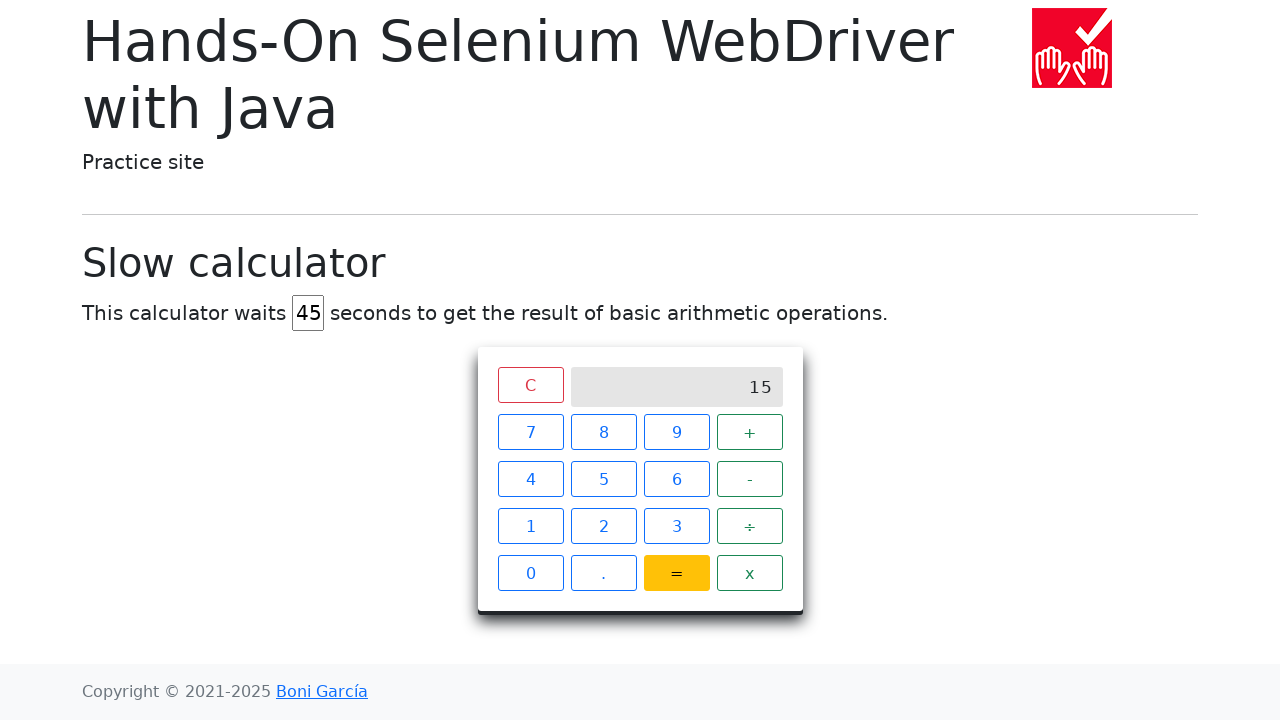

Retrieved result from calculator screen
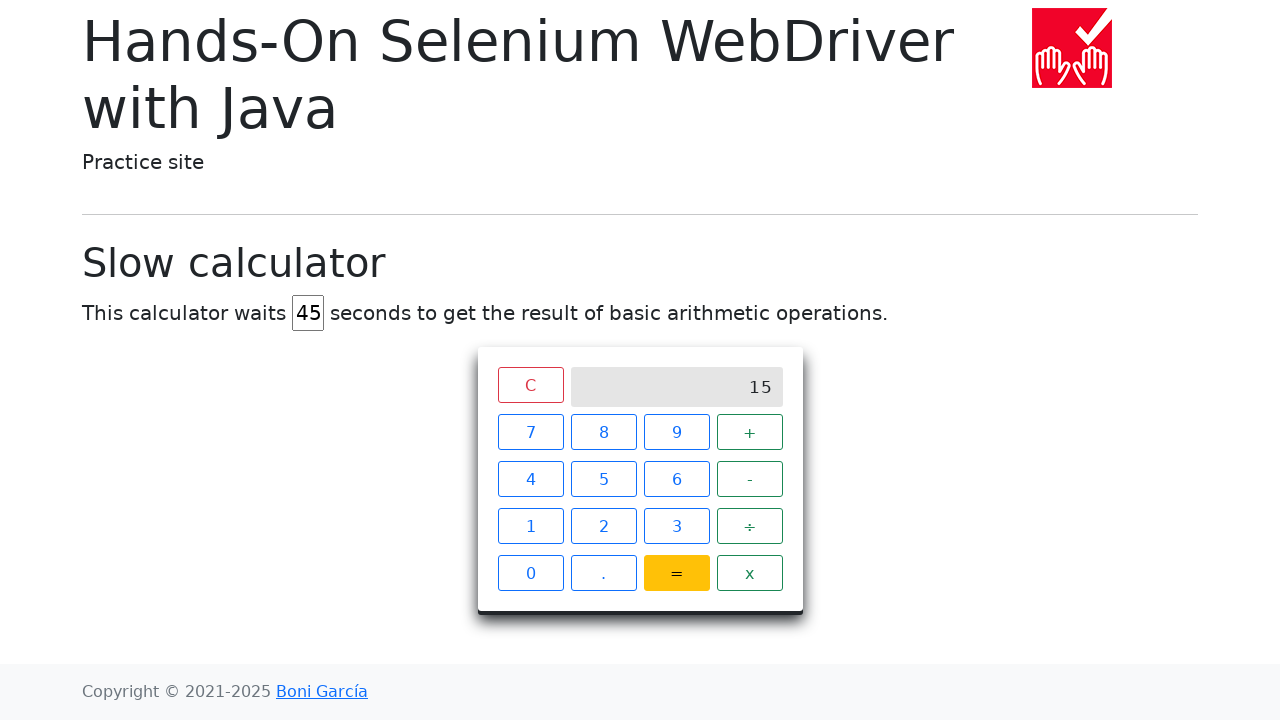

Verified that 7 + 8 equals 15
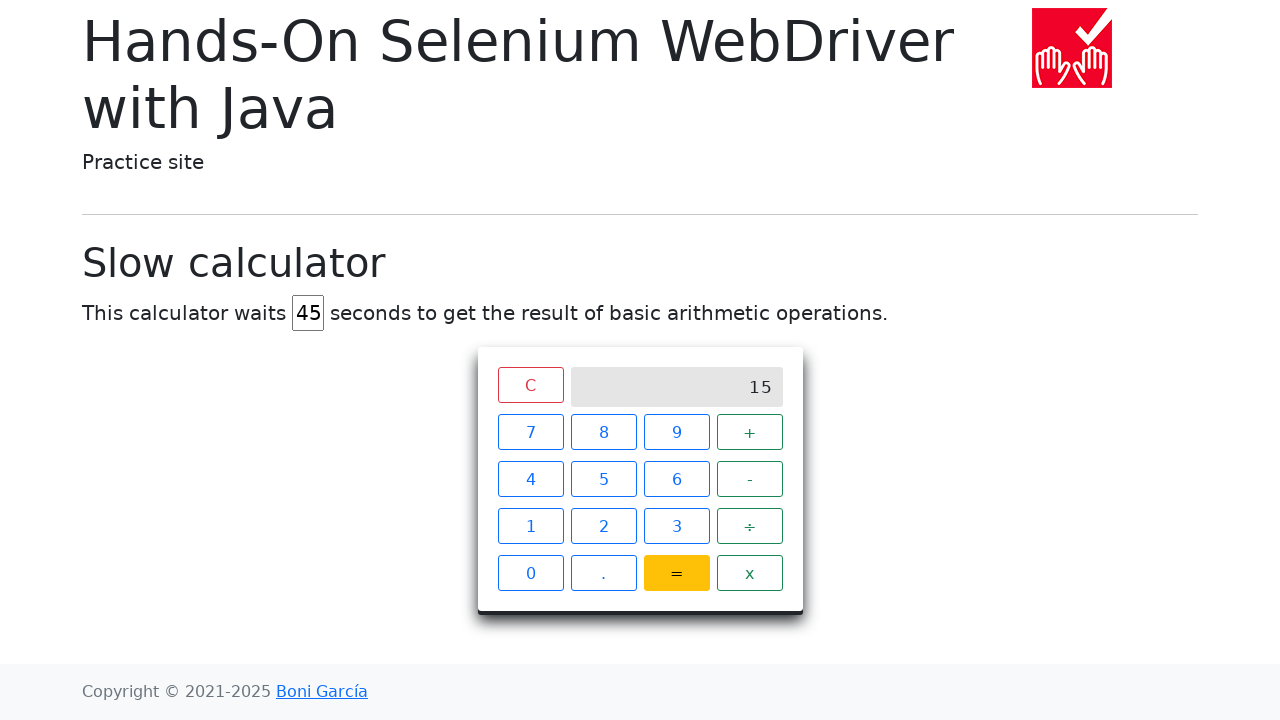

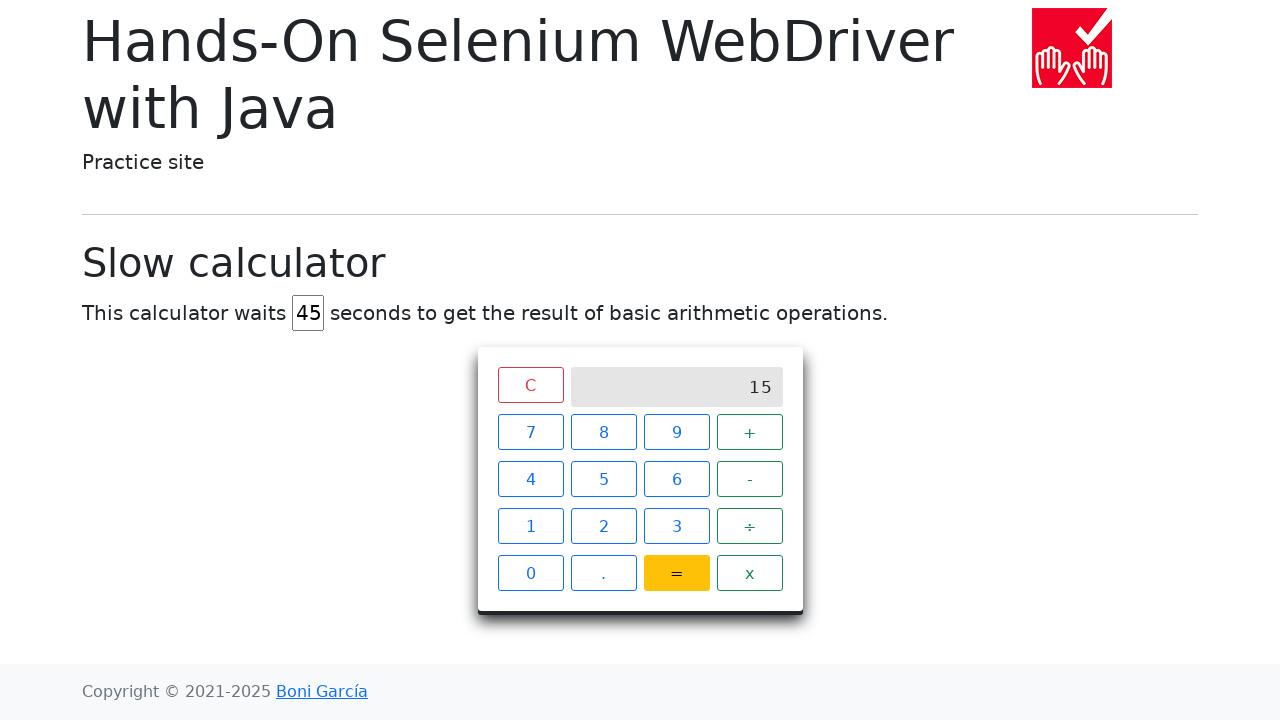